Navigates to a demo page, finds an image element, and modifies its src attribute using JavaScript execution to change the displayed image.

Starting URL: https://bonigarcia.dev/selenium-webdriver-java/

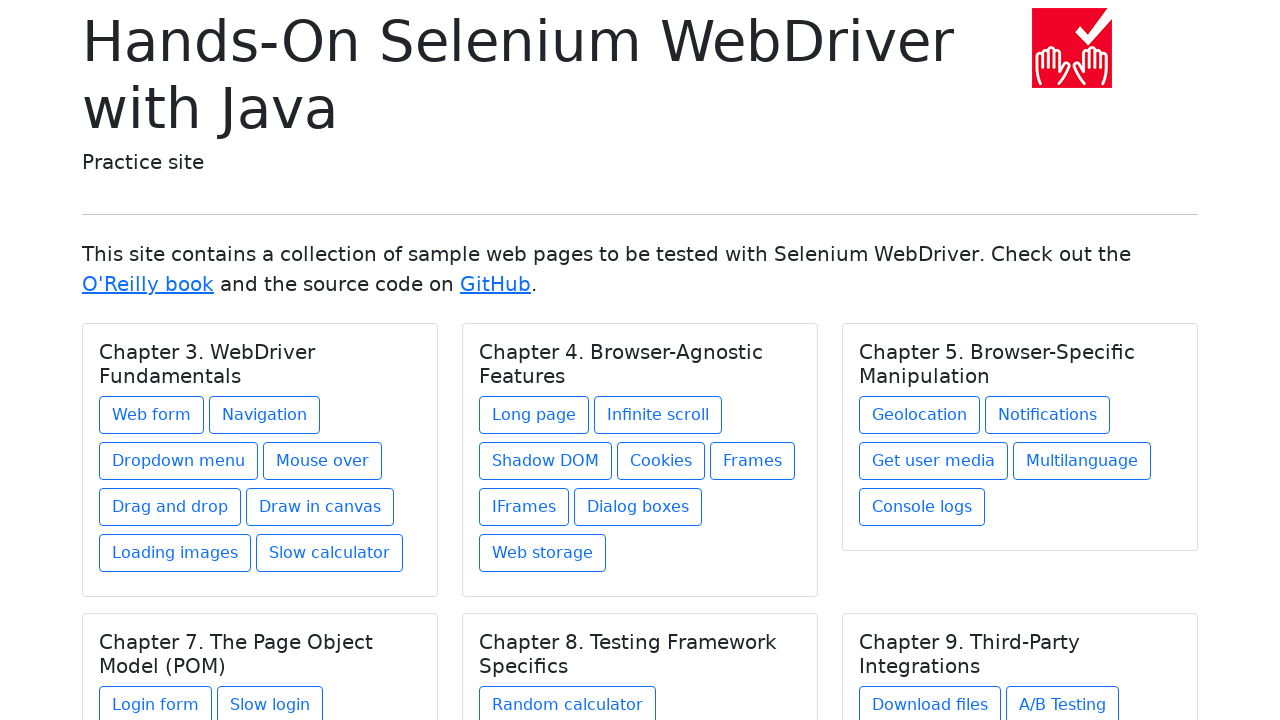

Navigated to demo page
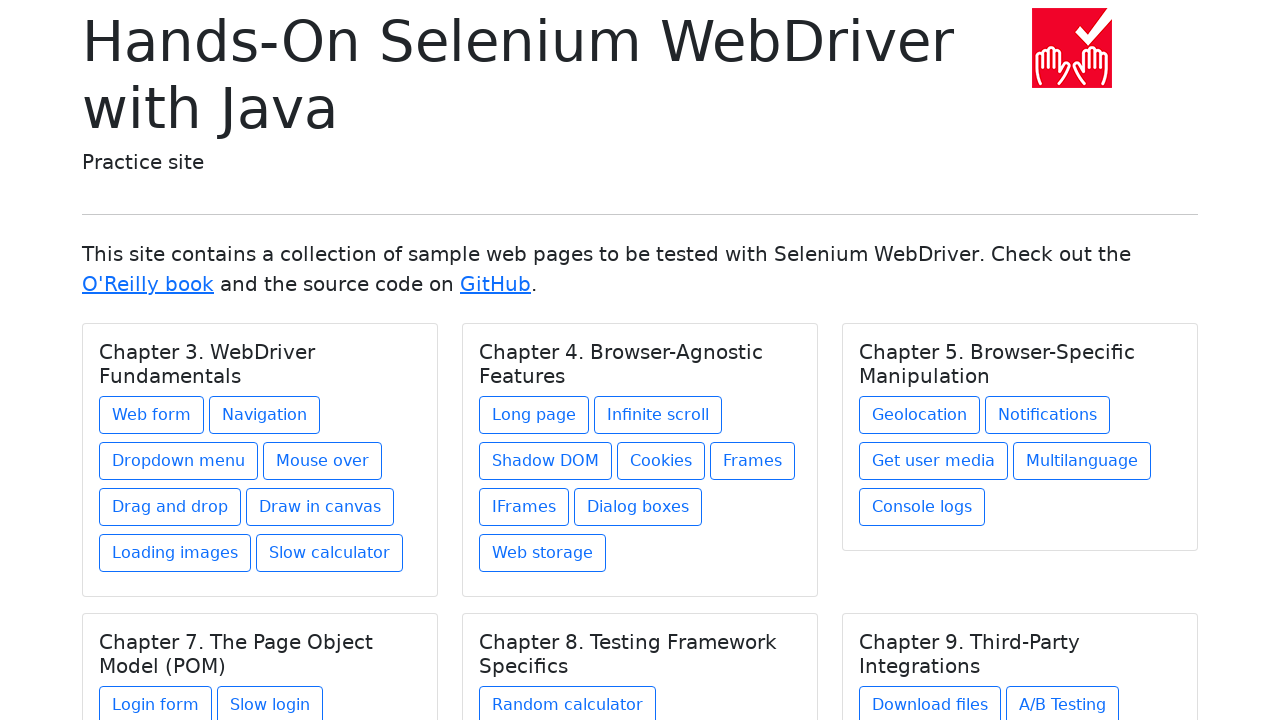

Located first image element on page
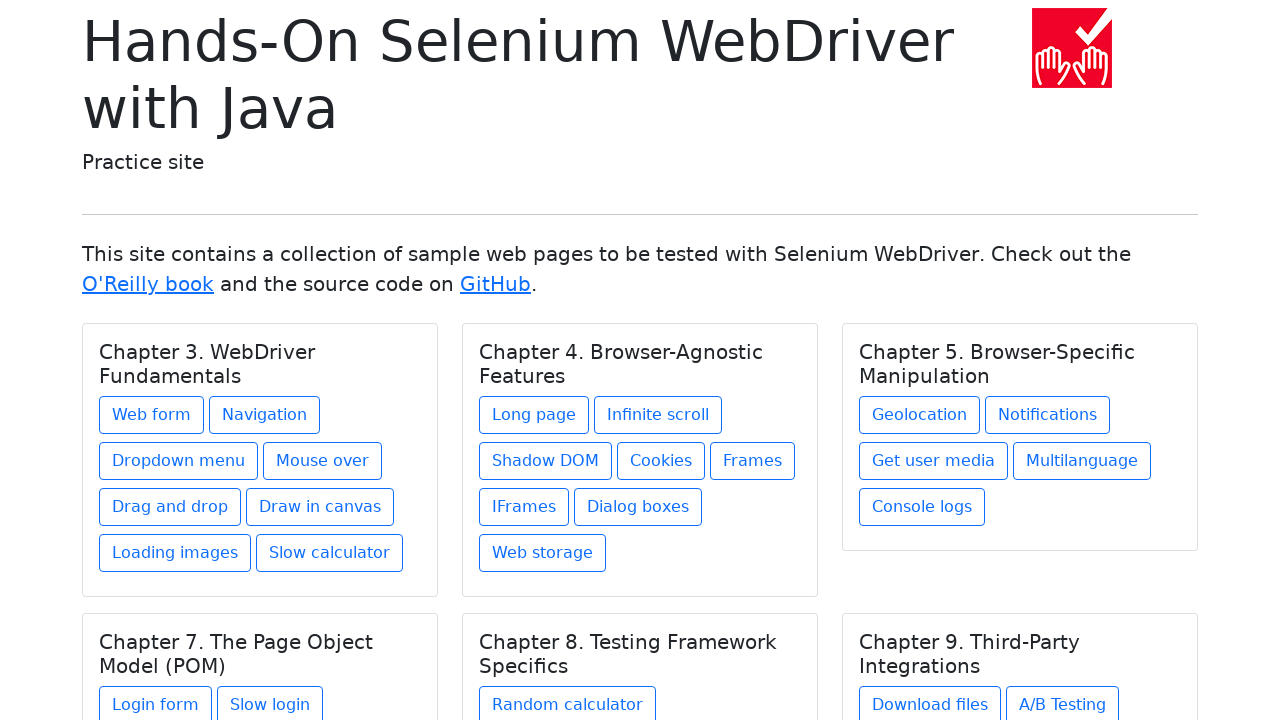

Executed JavaScript to change image src to 'img/award.png'
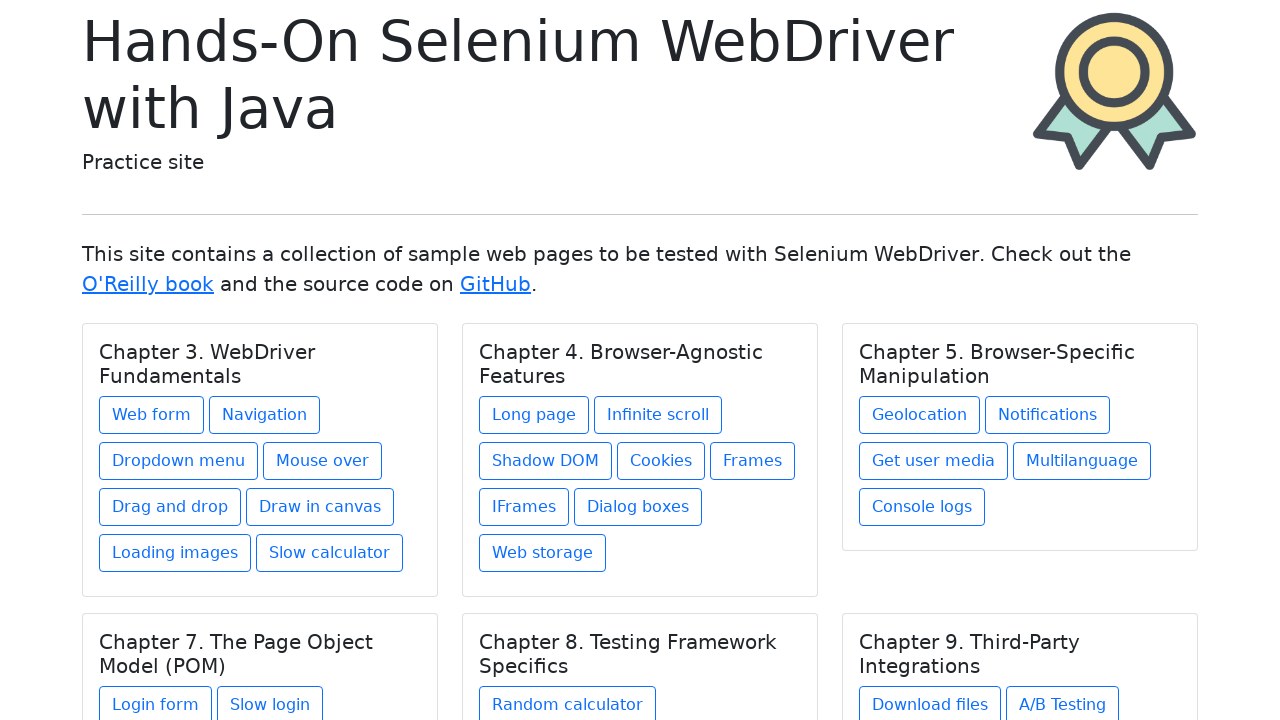

Waited 500ms for DOM mutation to take effect
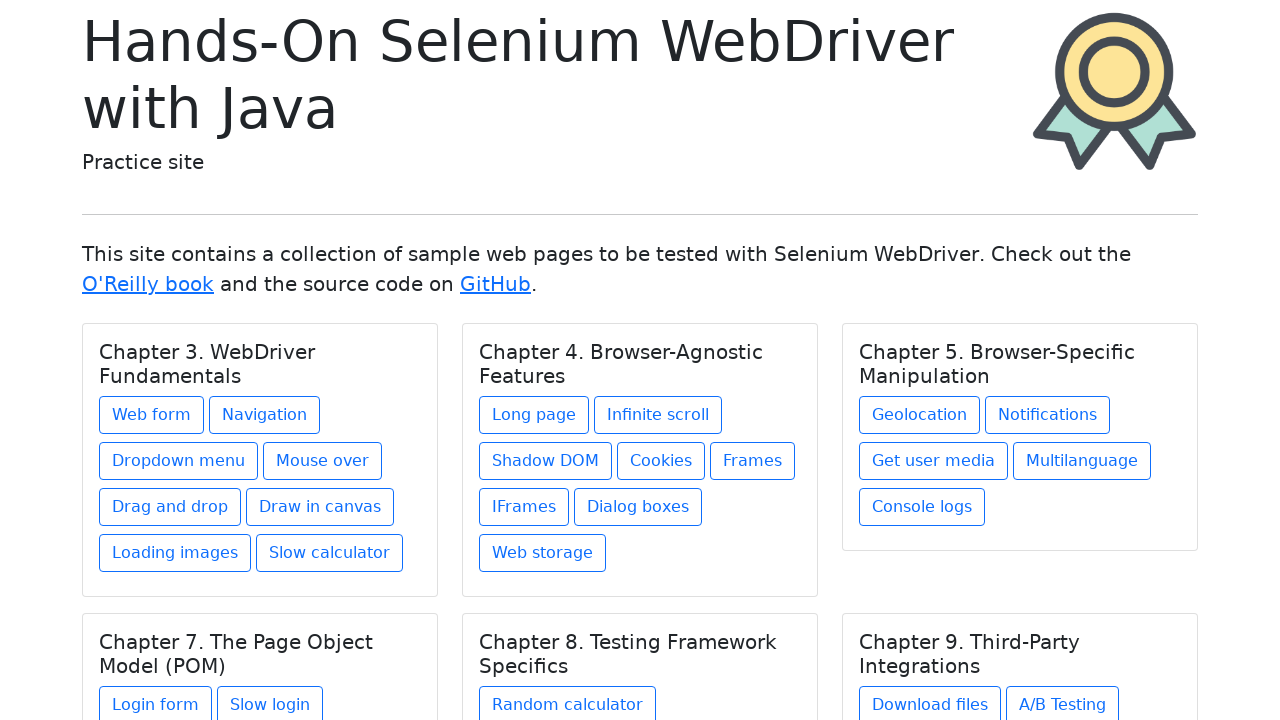

Retrieved updated image src attribute: img/award.png
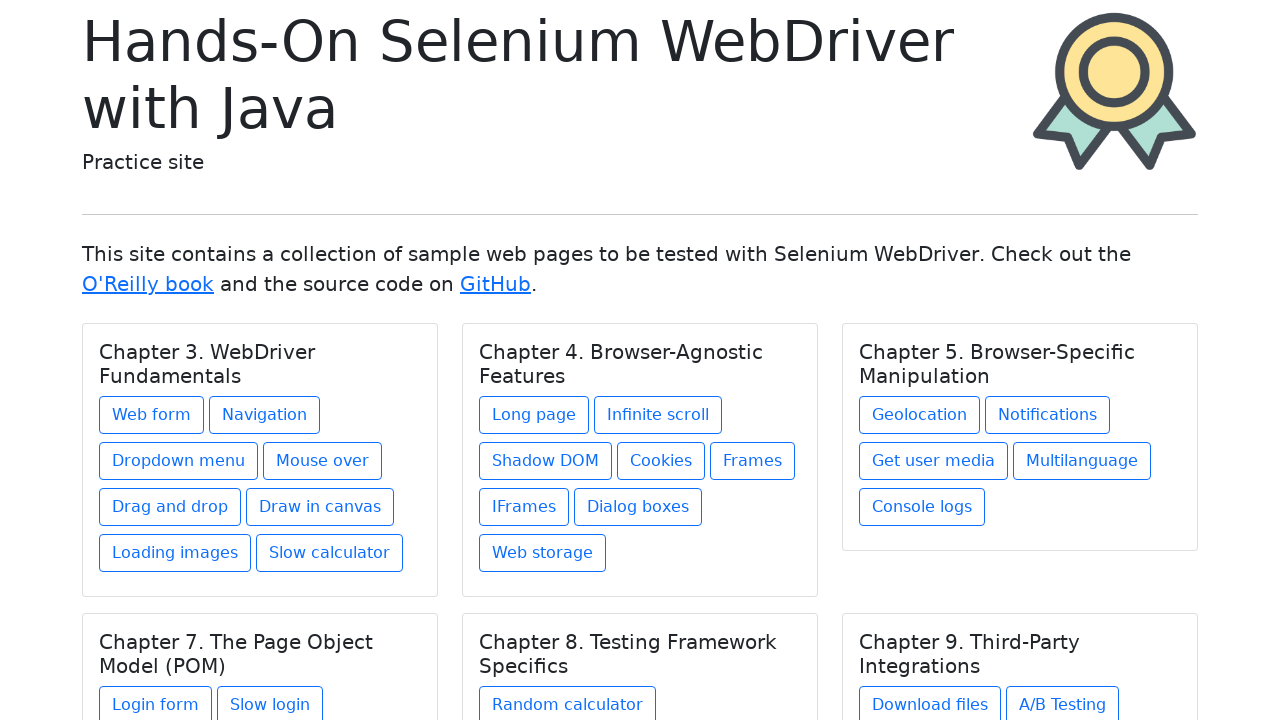

Verified image src was successfully changed to end with 'img/award.png'
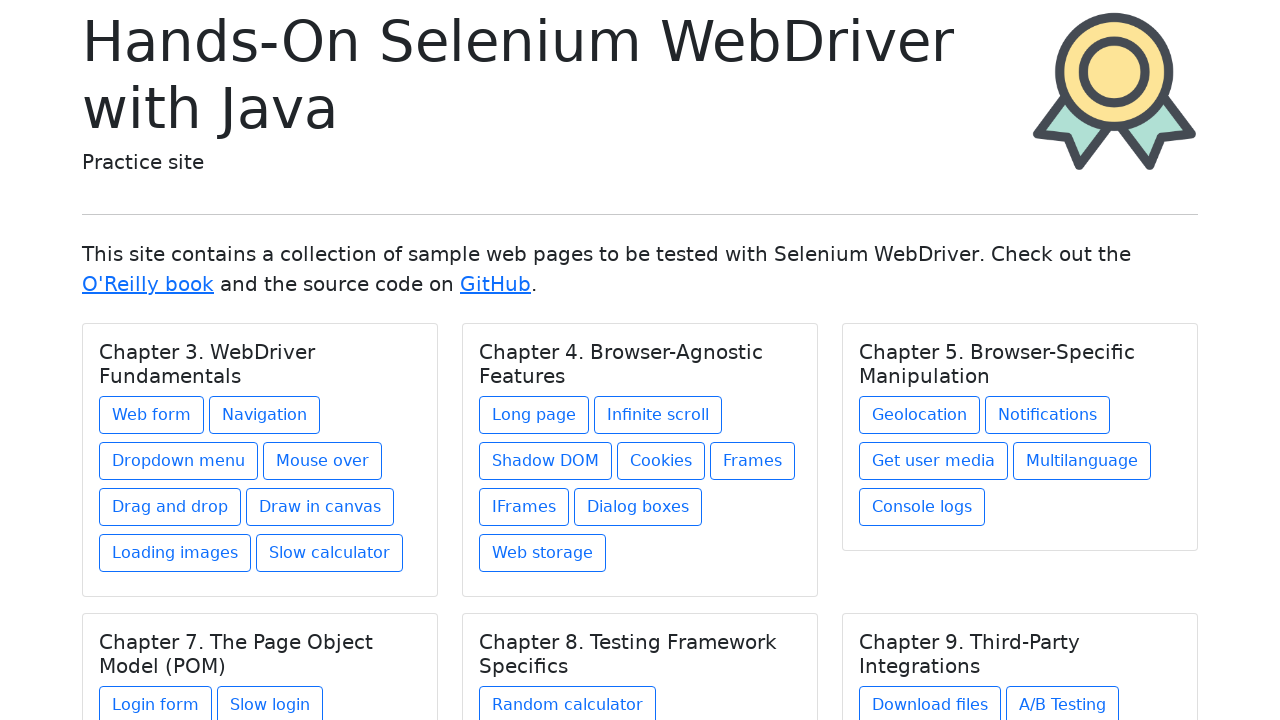

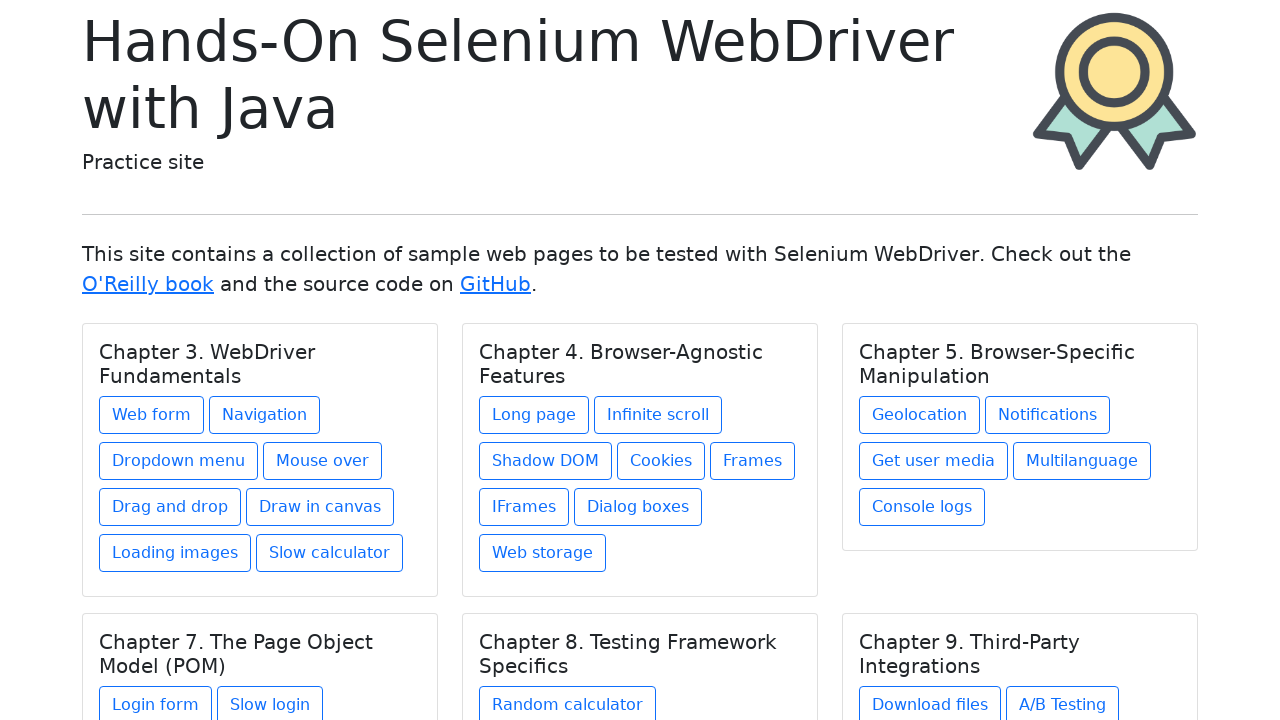